Tests integer division where first operand is smaller than second to verify result is zero

Starting URL: https://gerabarud.github.io/is3-calculadora/

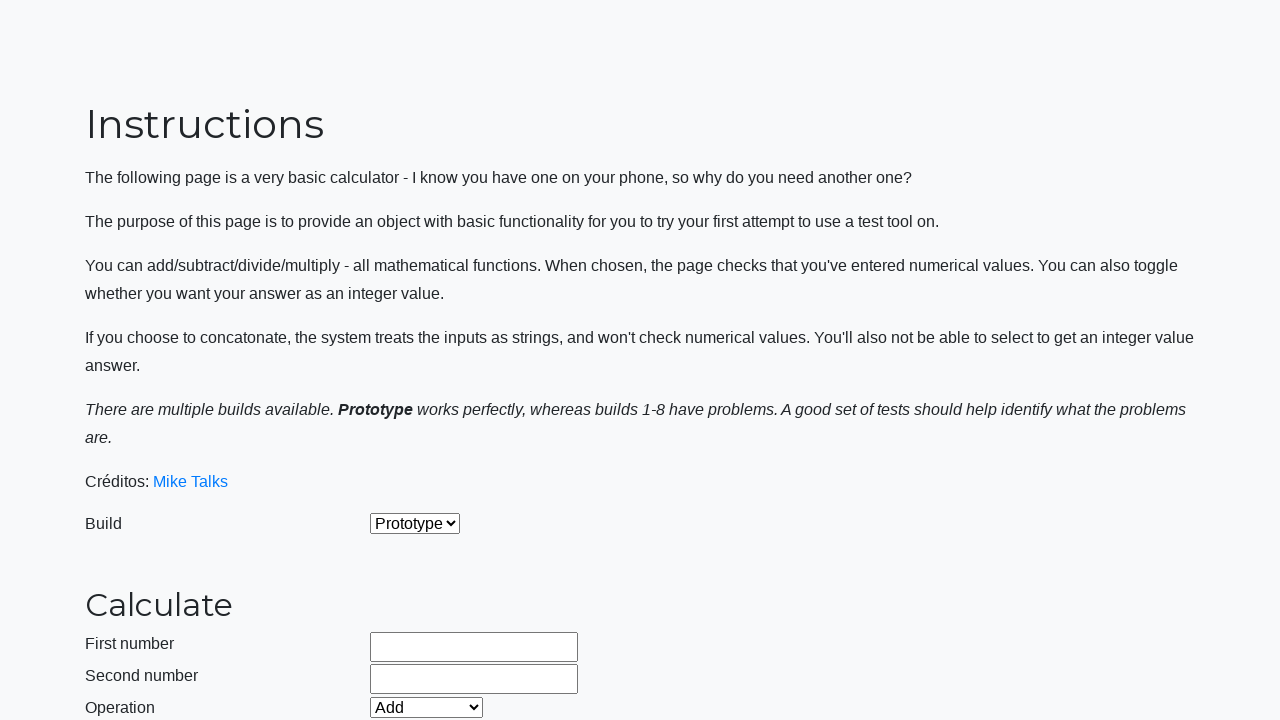

Located integer mode button
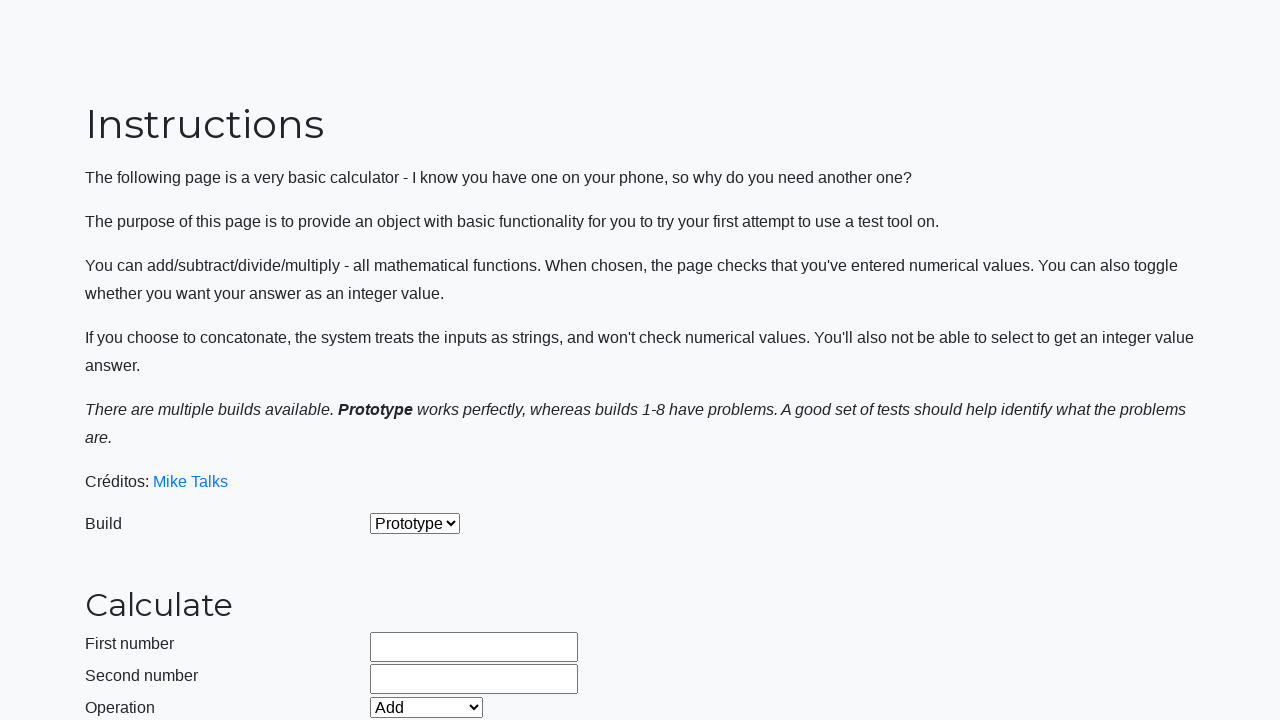

Clicked integer mode button to enable integer division at (376, 528) on #integerSelect
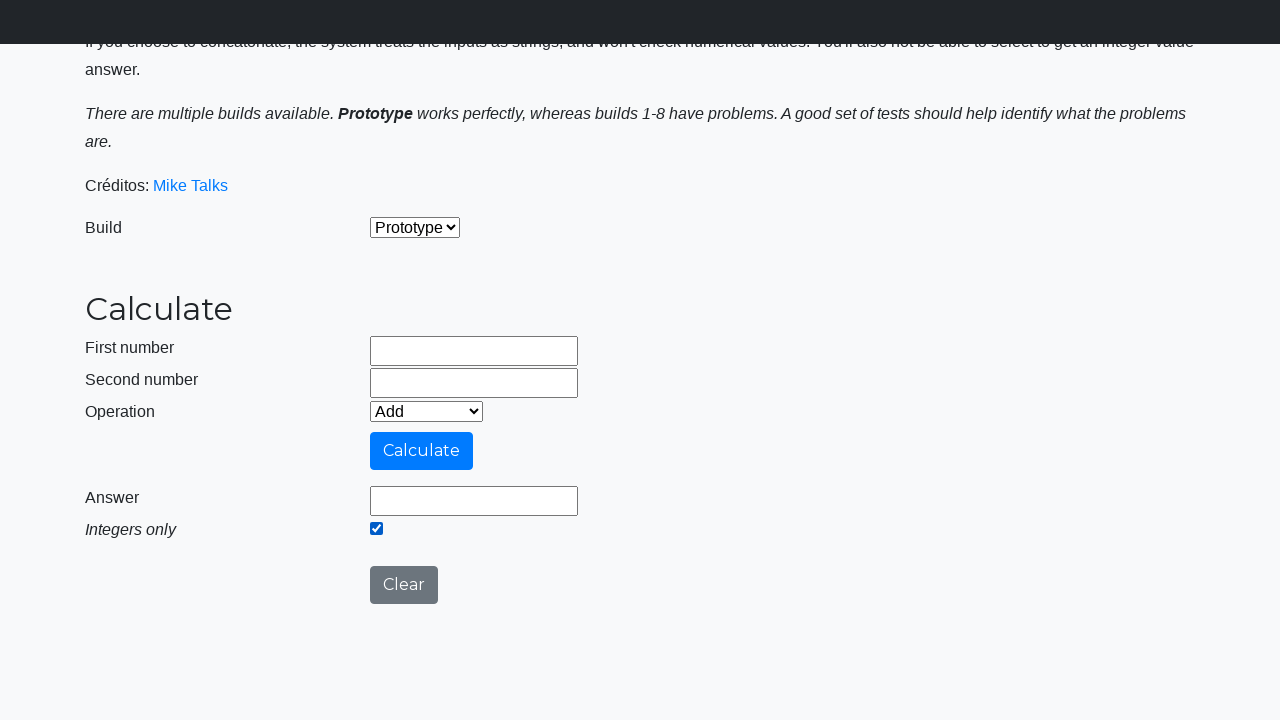

Selected Divide operation from dropdown on #selectOperationDropdown
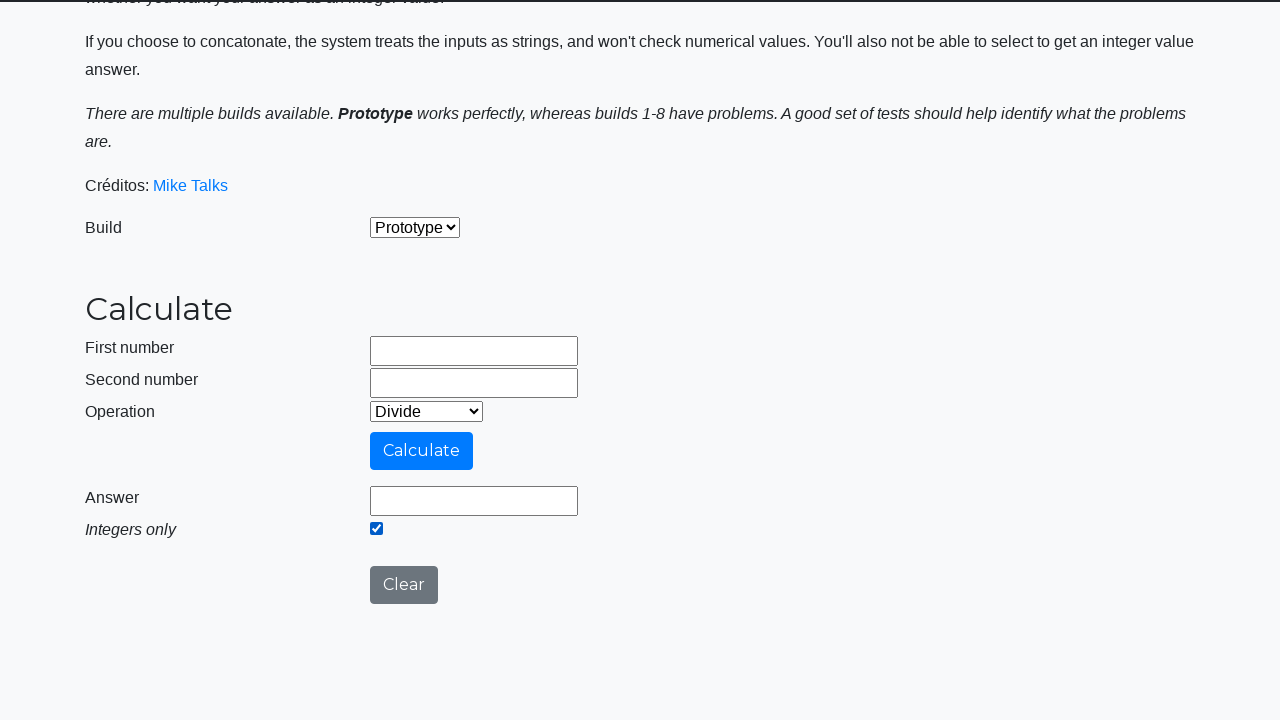

Entered first operand: 99999 on #number1Field
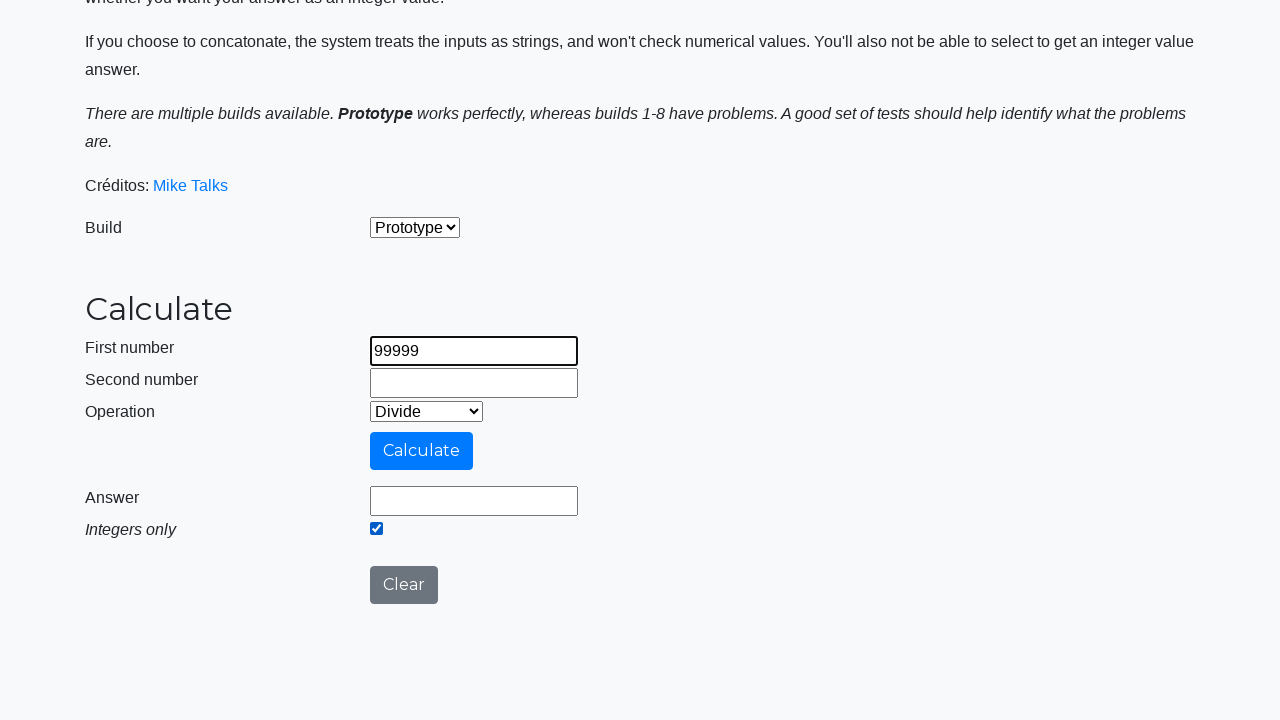

Entered second operand: 9999999999 (larger than first operand) on #number2Field
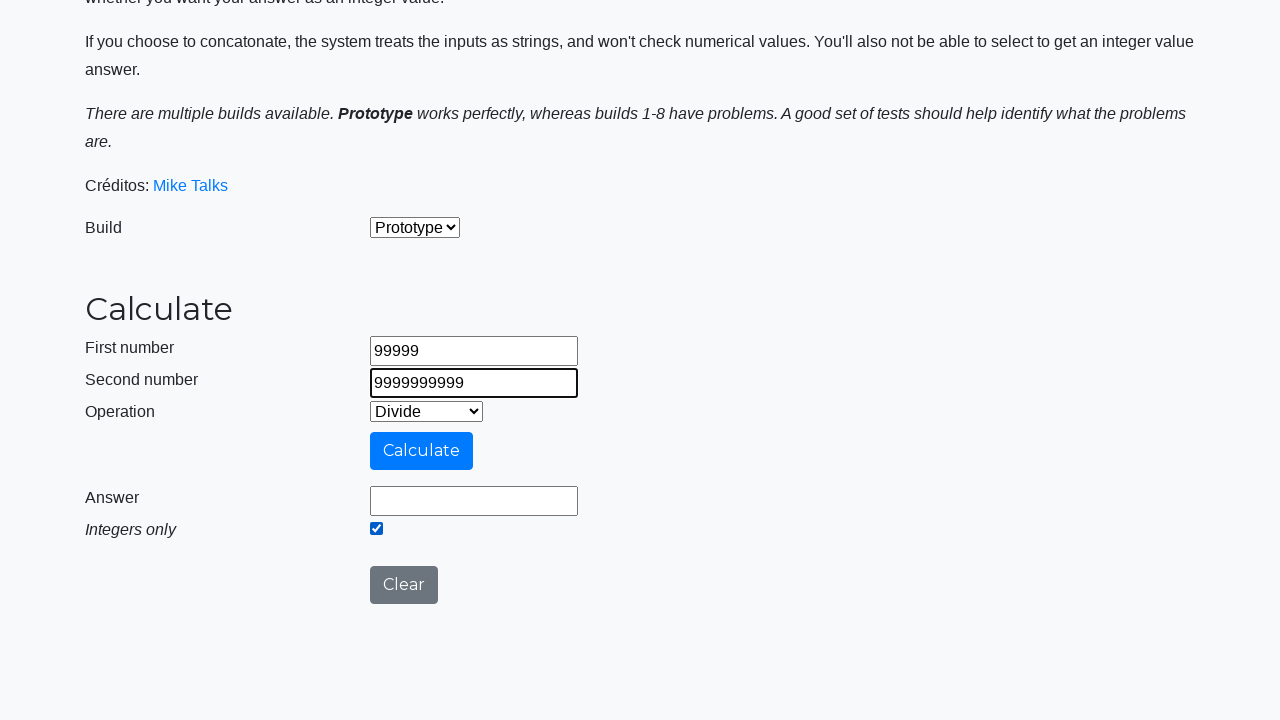

Clicked calculate button to perform integer division at (422, 451) on #calculateButton
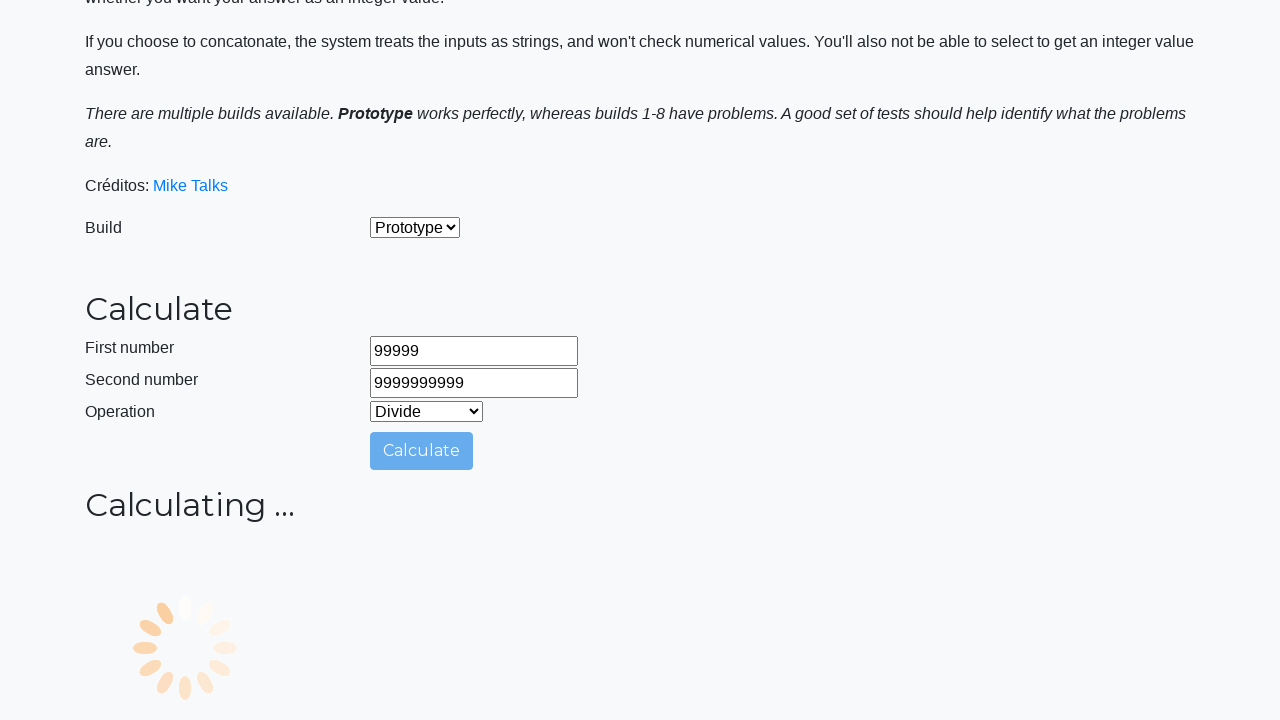

Waited 2 seconds for result to be calculated and displayed
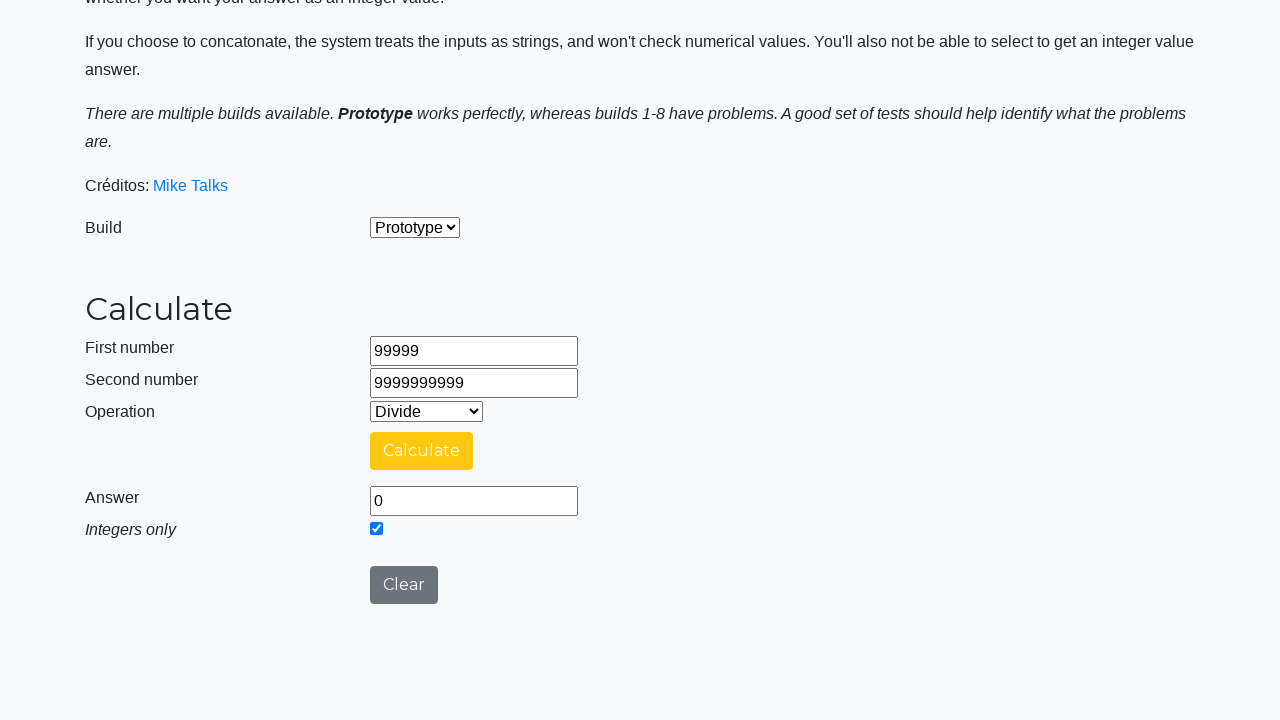

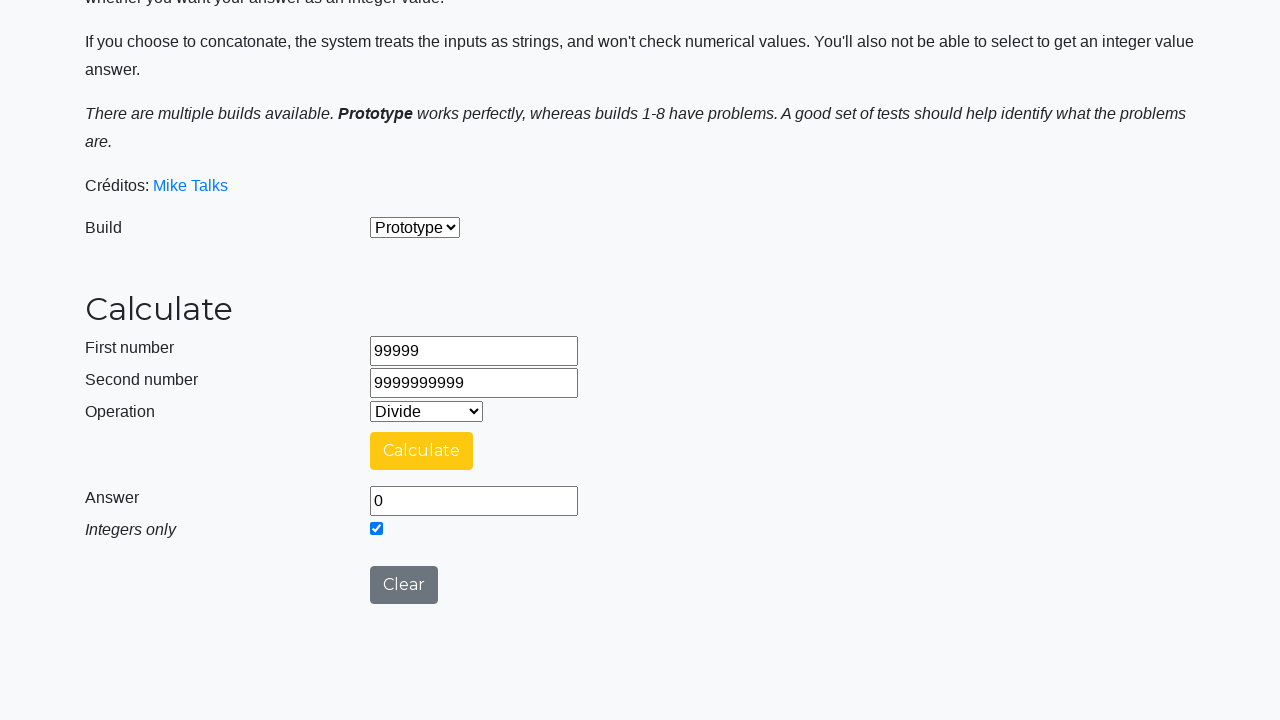